Tests JavaScript alert handling by triggering a prompt alert, entering text, and accepting it

Starting URL: https://the-internet.herokuapp.com/javascript_alerts

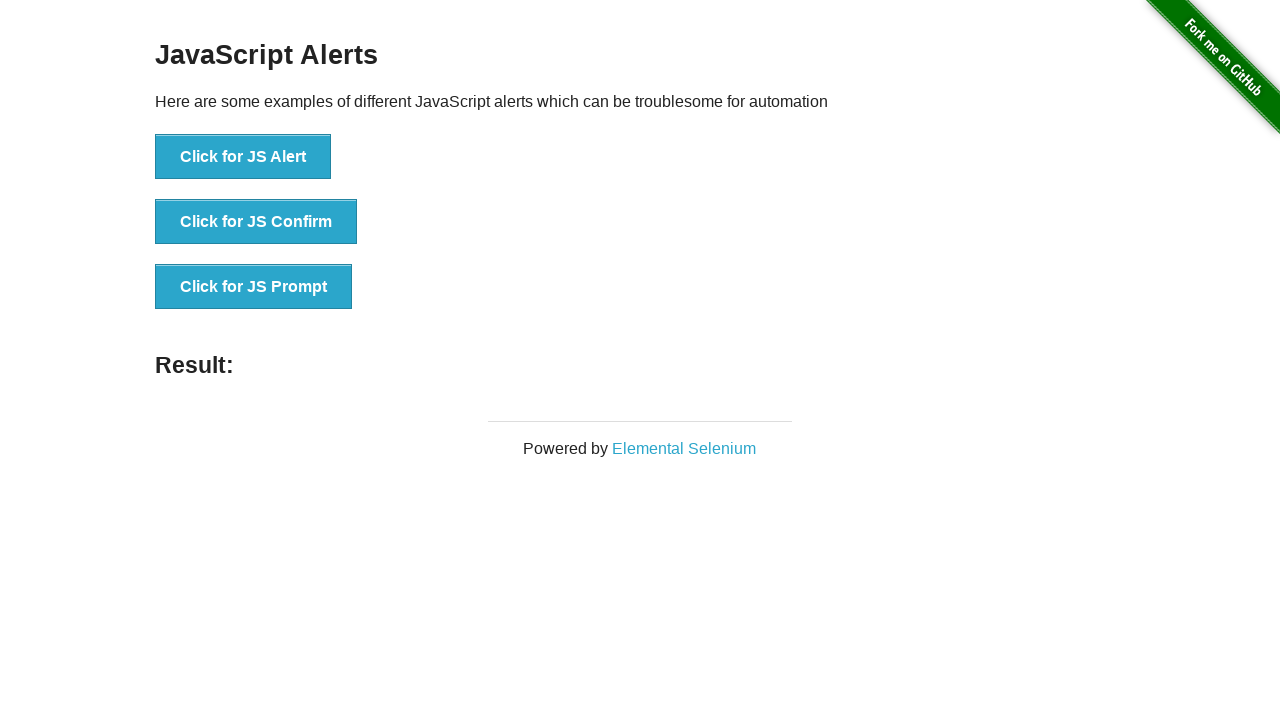

Set up dialog handler to accept prompt with 'Sanjeeb'
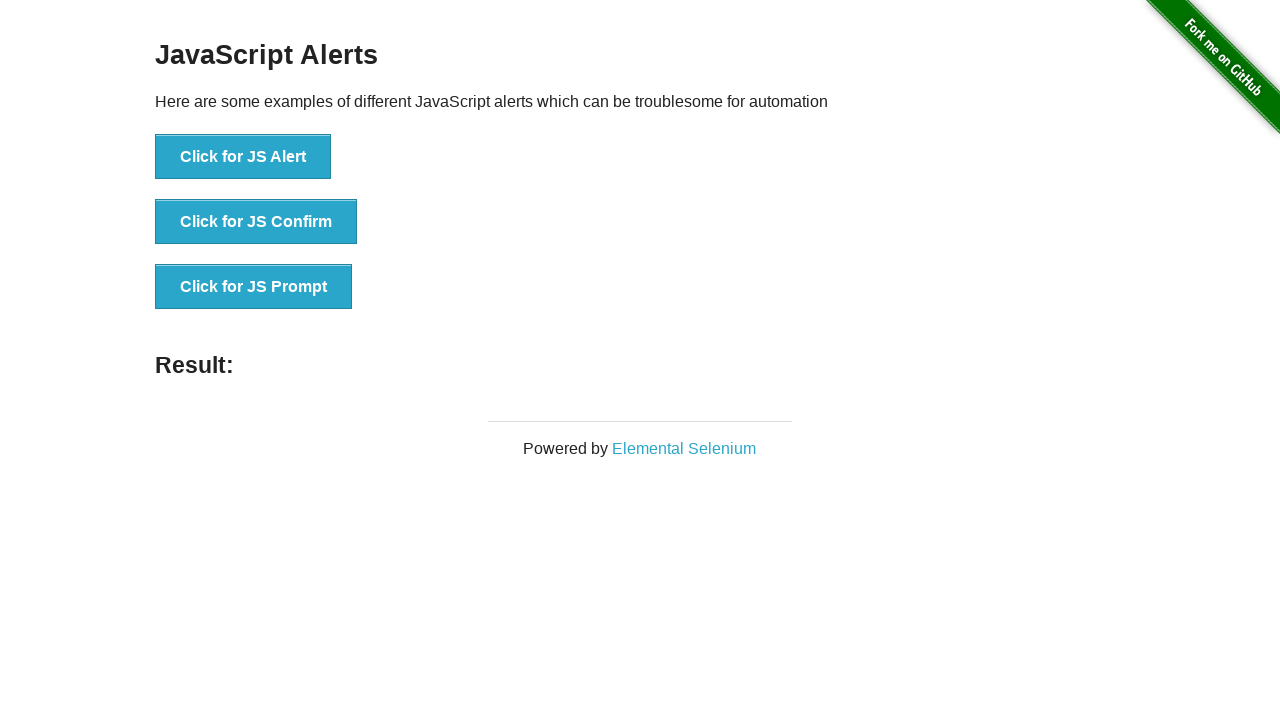

Clicked button to trigger JS Prompt alert at (254, 287) on xpath=//button[text()='Click for JS Prompt']
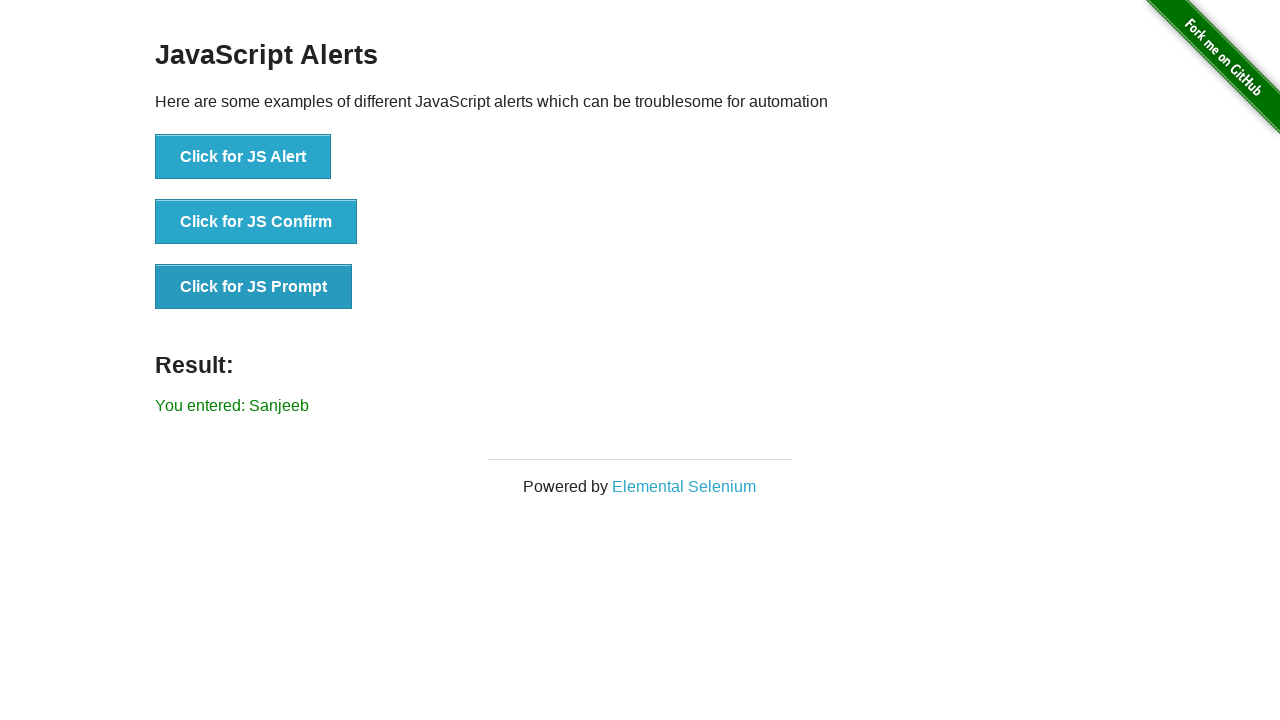

Removed dialog handler after accepting the prompt
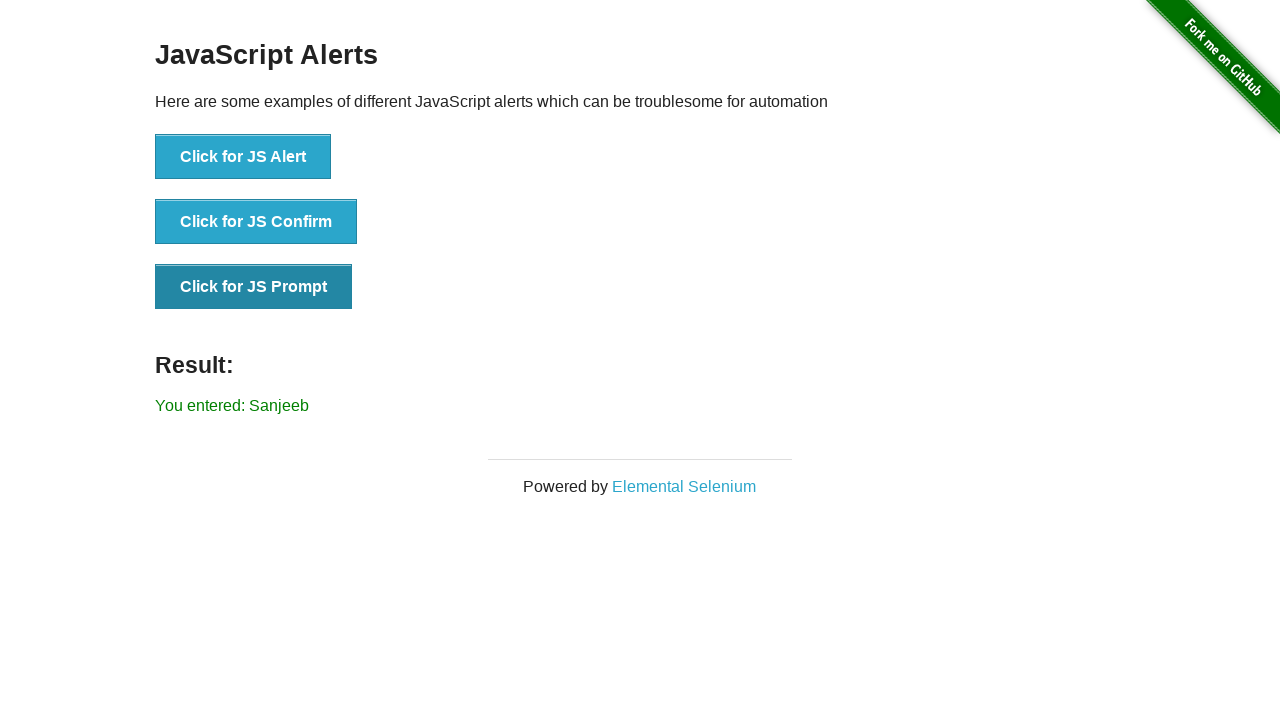

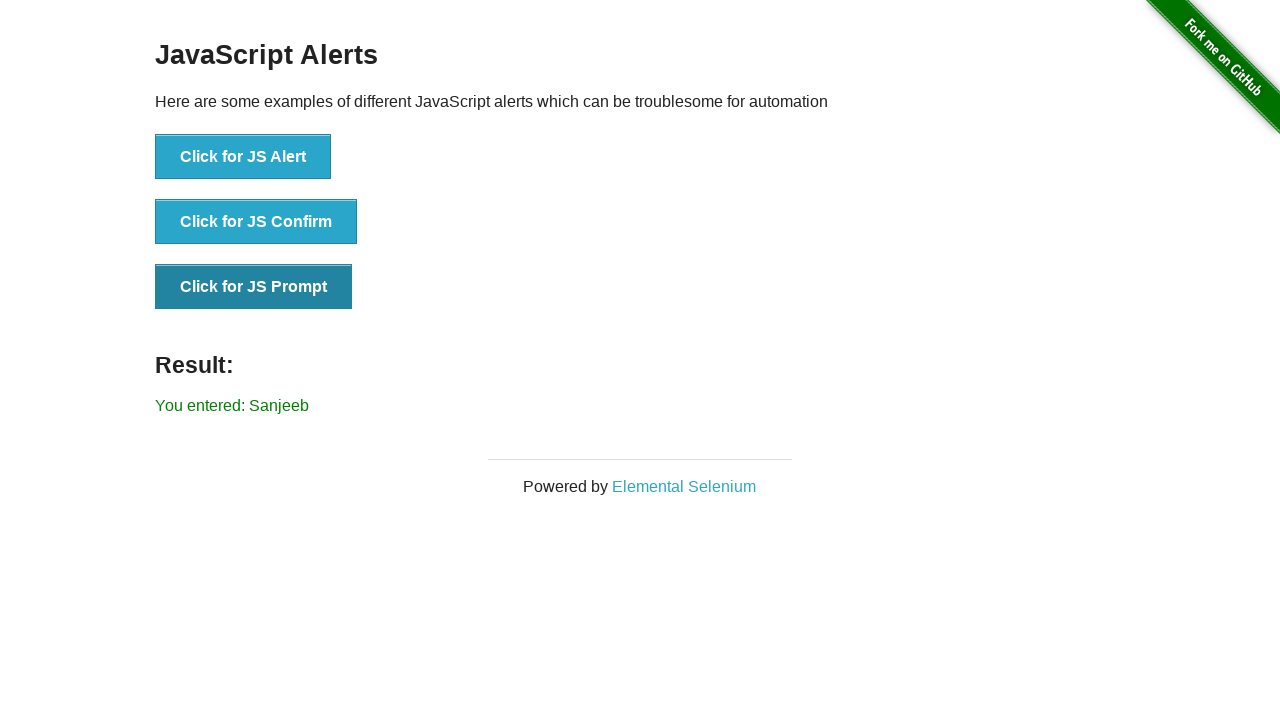